Tests drag and drop functionality within an iframe on the jQuery UI demo page by dragging an element and dropping it onto a target

Starting URL: https://jqueryui.com/droppable/

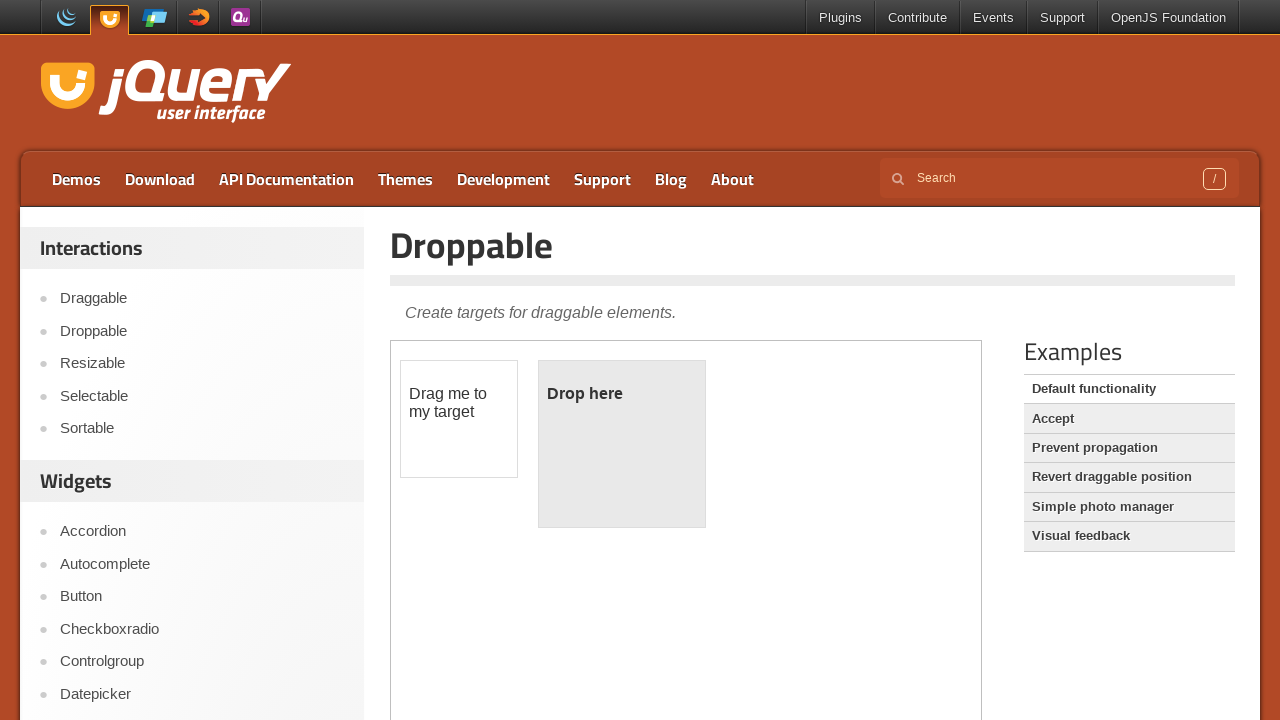

Navigated to jQuery UI droppable demo page
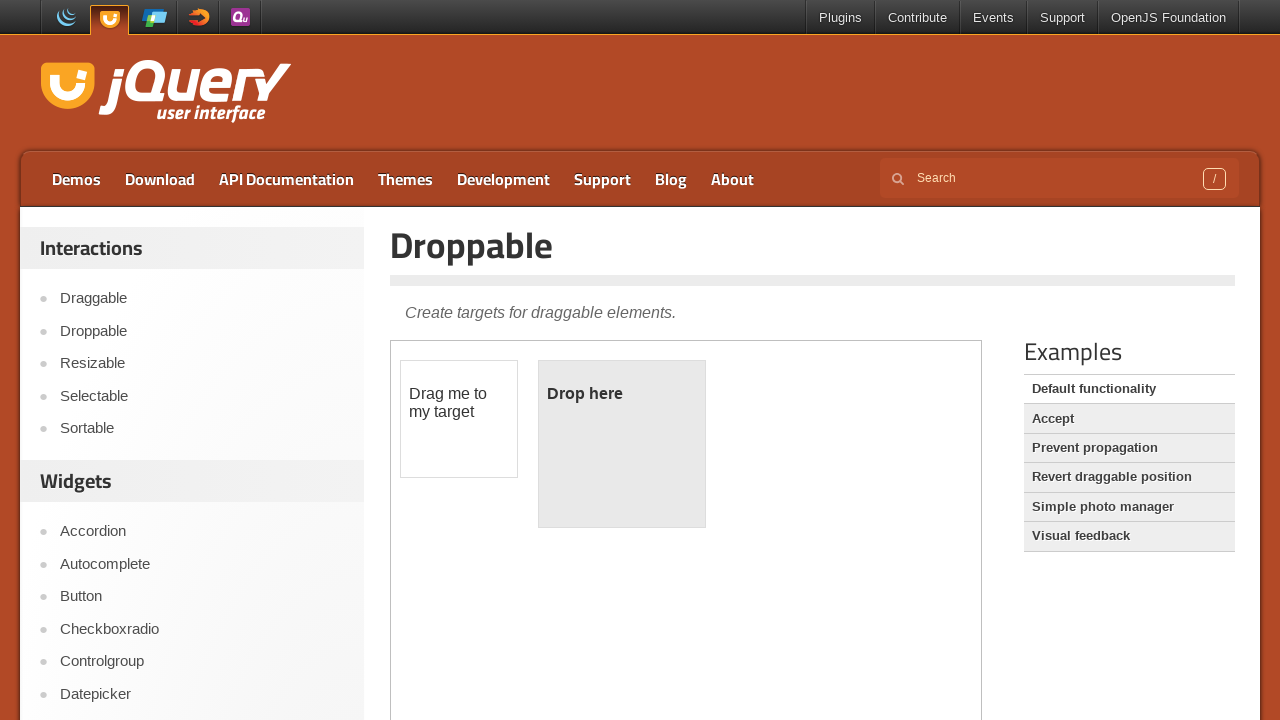

Located and switched to demo iframe
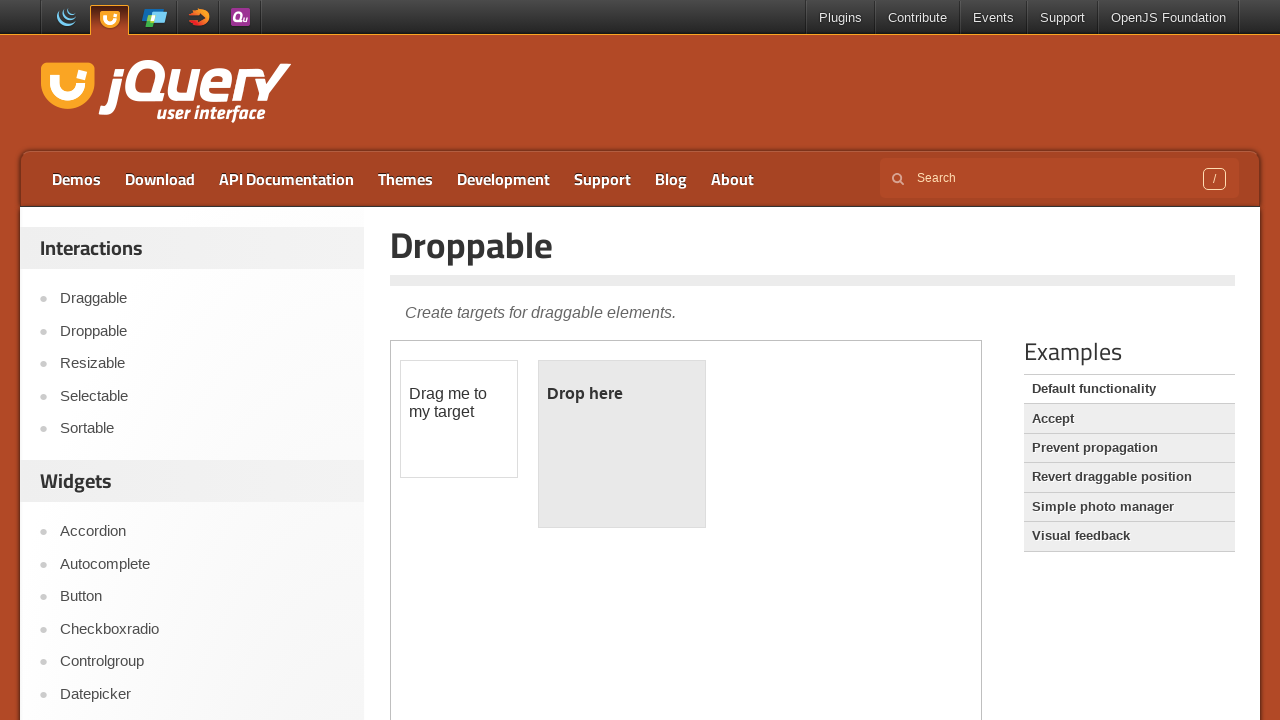

Located draggable element with ID 'draggable'
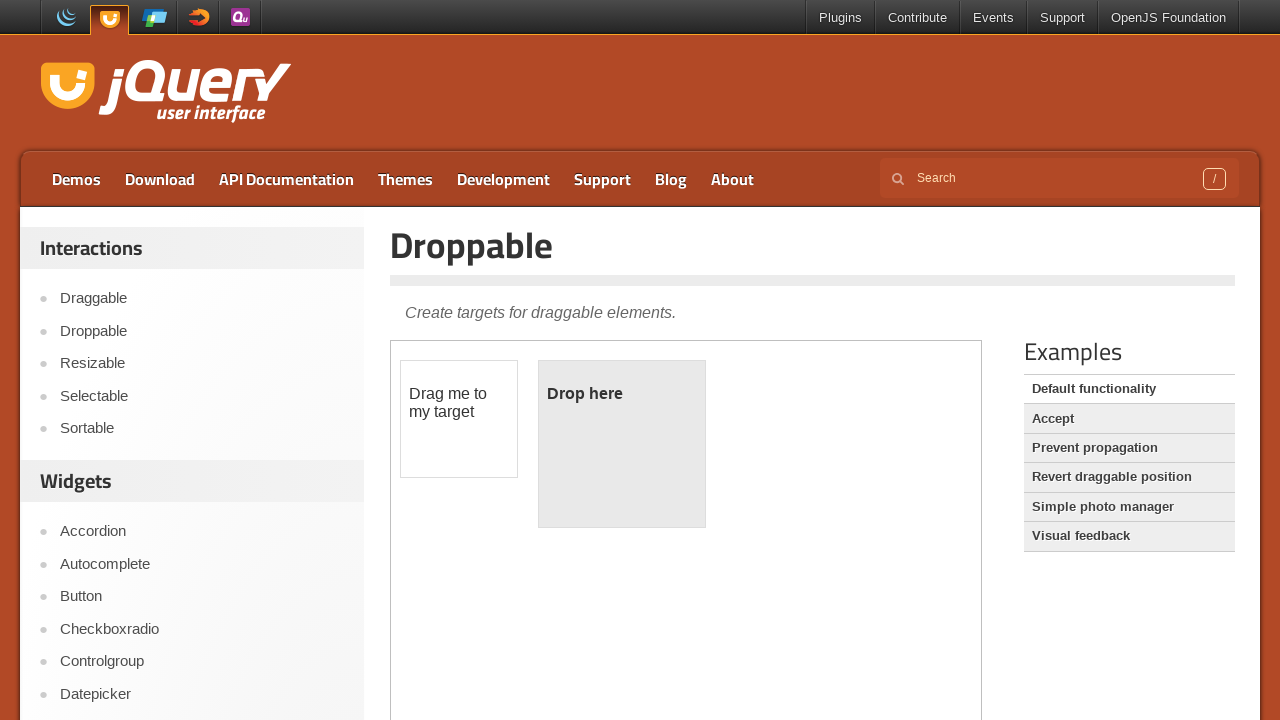

Located droppable target element with ID 'droppable'
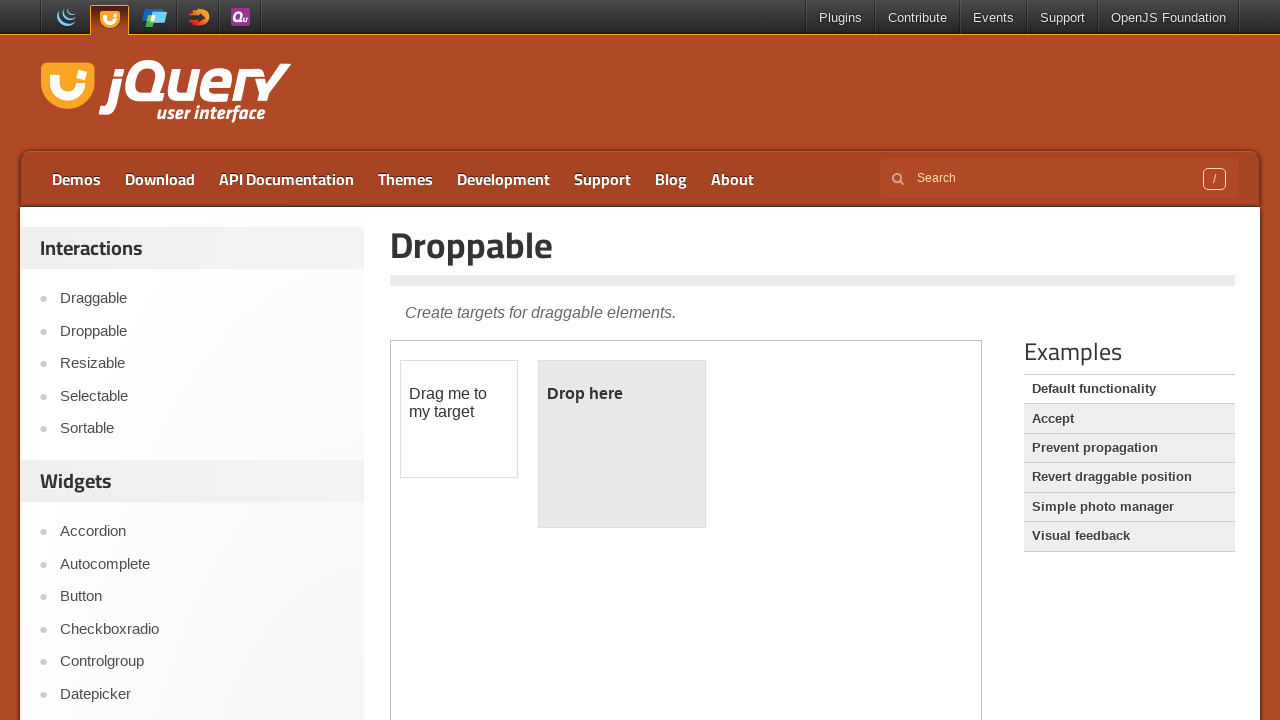

Successfully dragged draggable element onto droppable target at (622, 444)
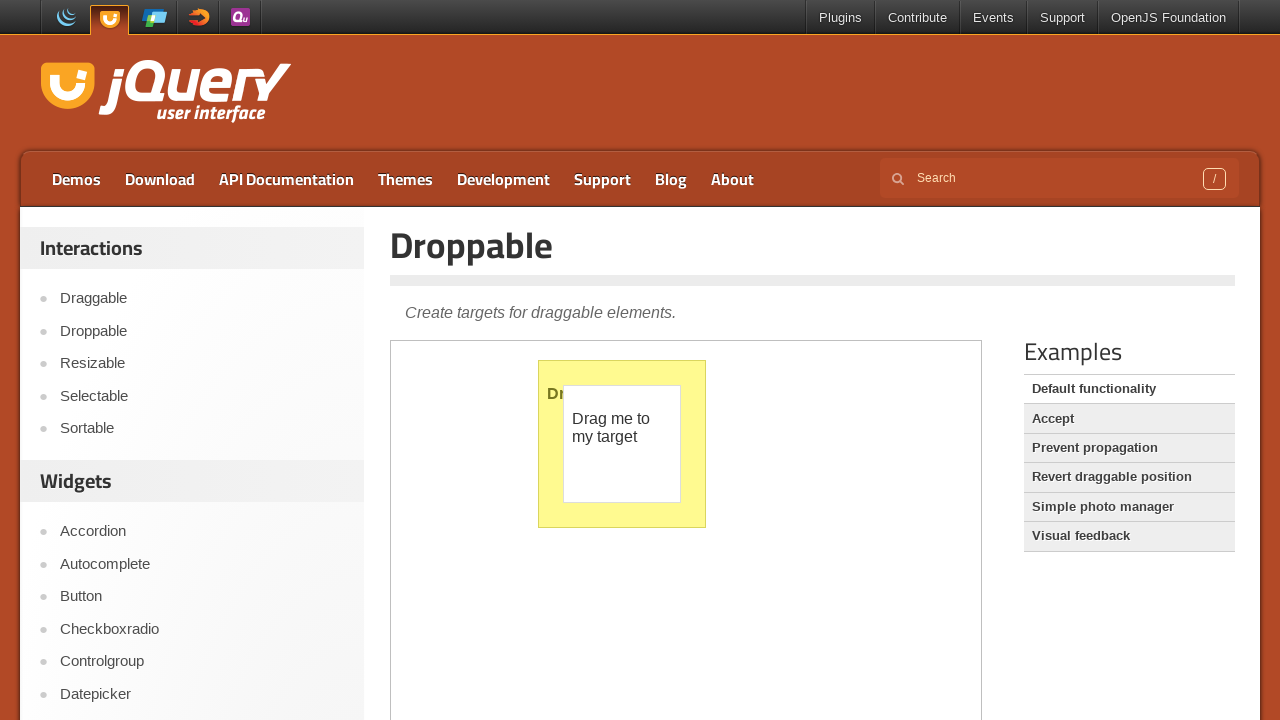

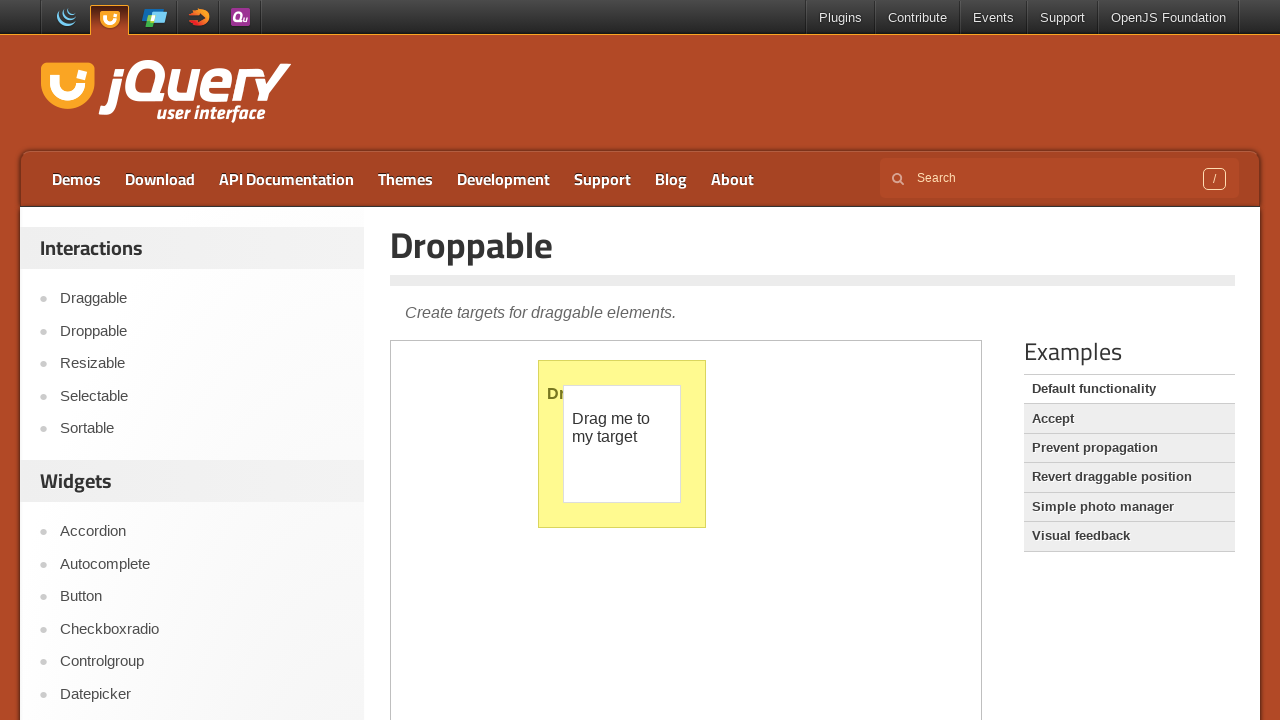